Tests interaction with jQuery UI selectable elements inside an iframe by switching to the frame, clicking an item, then returning to the main page to click a sidebar link

Starting URL: https://jqueryui.com/selectable/

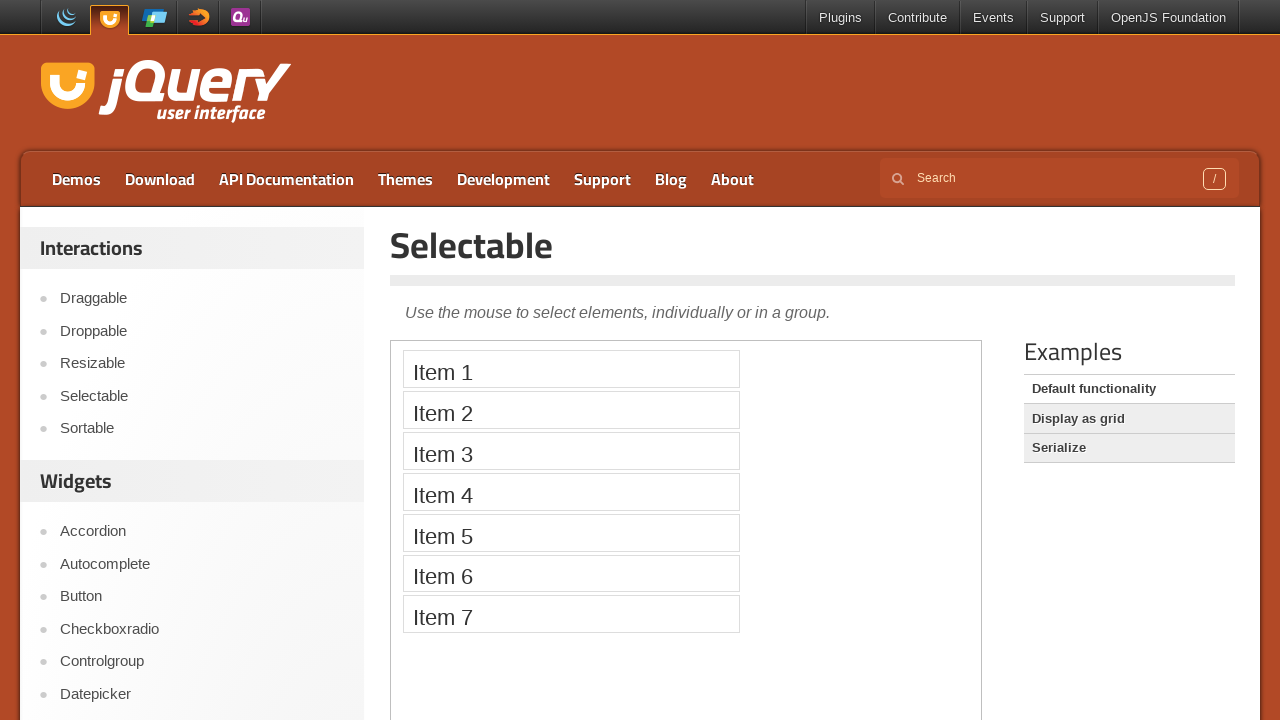

Located the demo iframe containing jQuery UI selectable elements
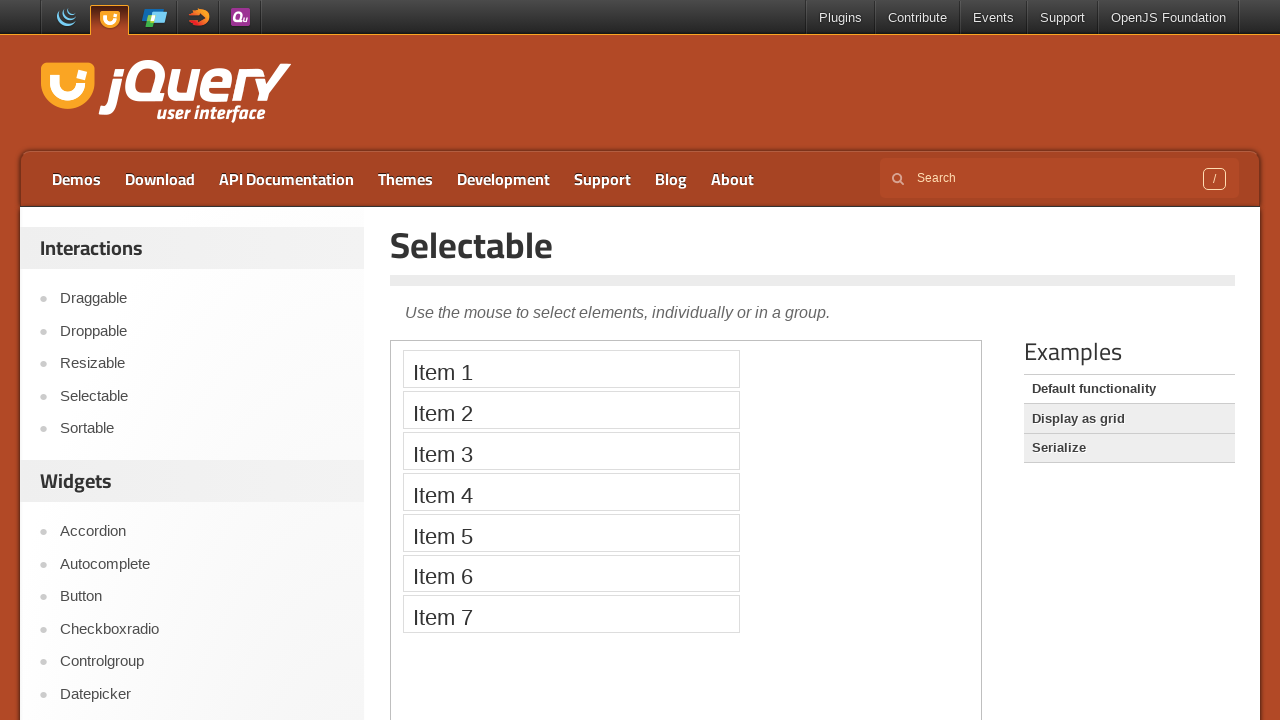

Clicked the 4th selectable item inside the iframe at (571, 492) on .demo-frame >> nth=0 >> internal:control=enter-frame >> #selectable li:nth-child
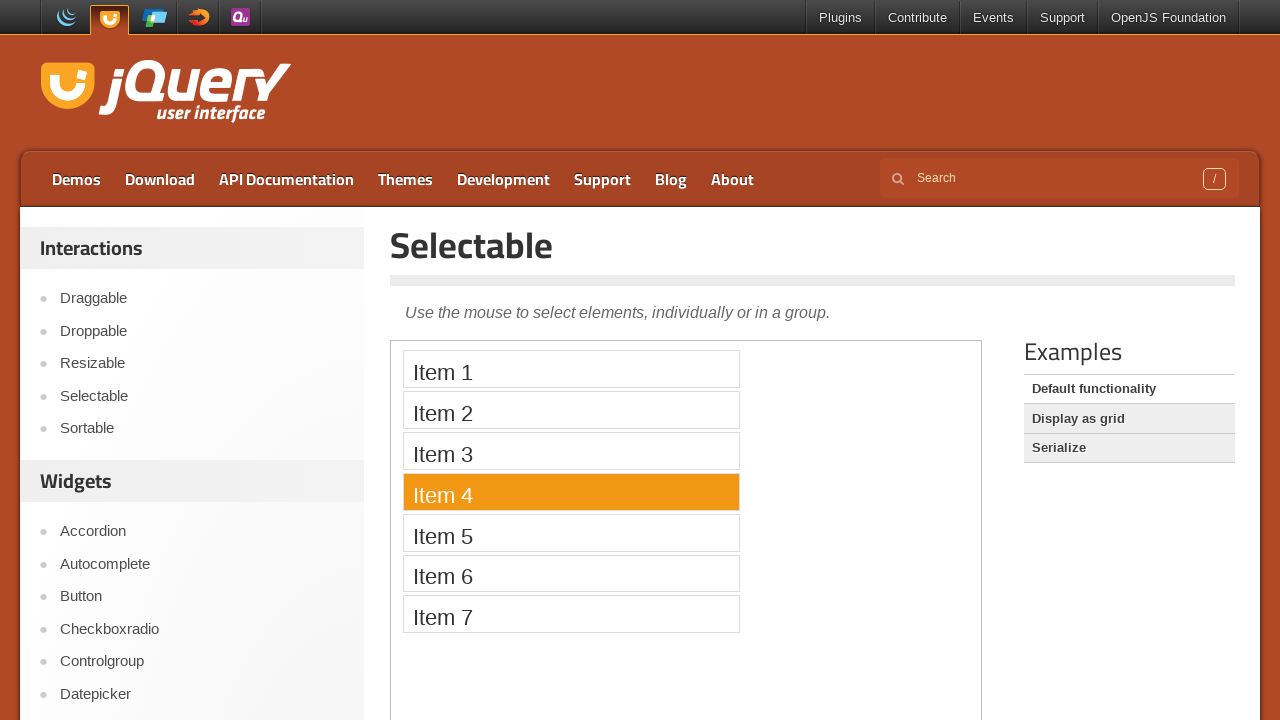

Clicked sidebar link in the main page to navigate away from selectable demo at (202, 331) on #sidebar aside:first-child ul li:nth-child(2) a
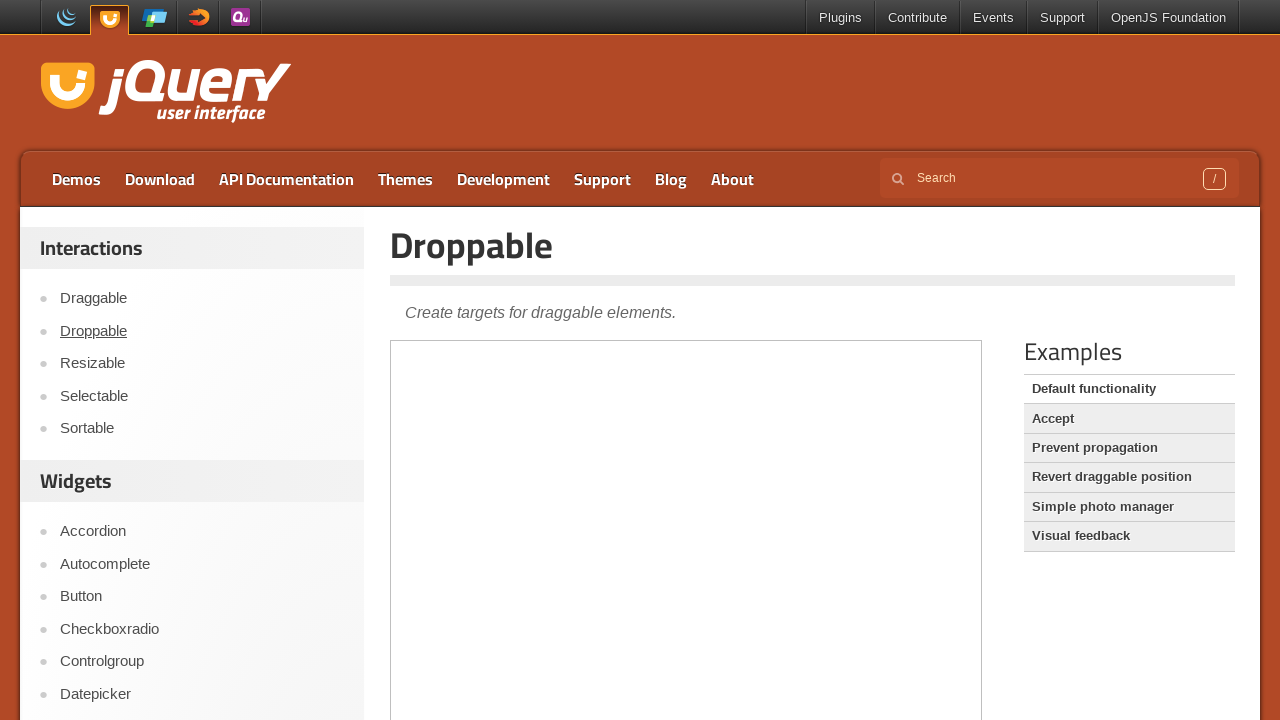

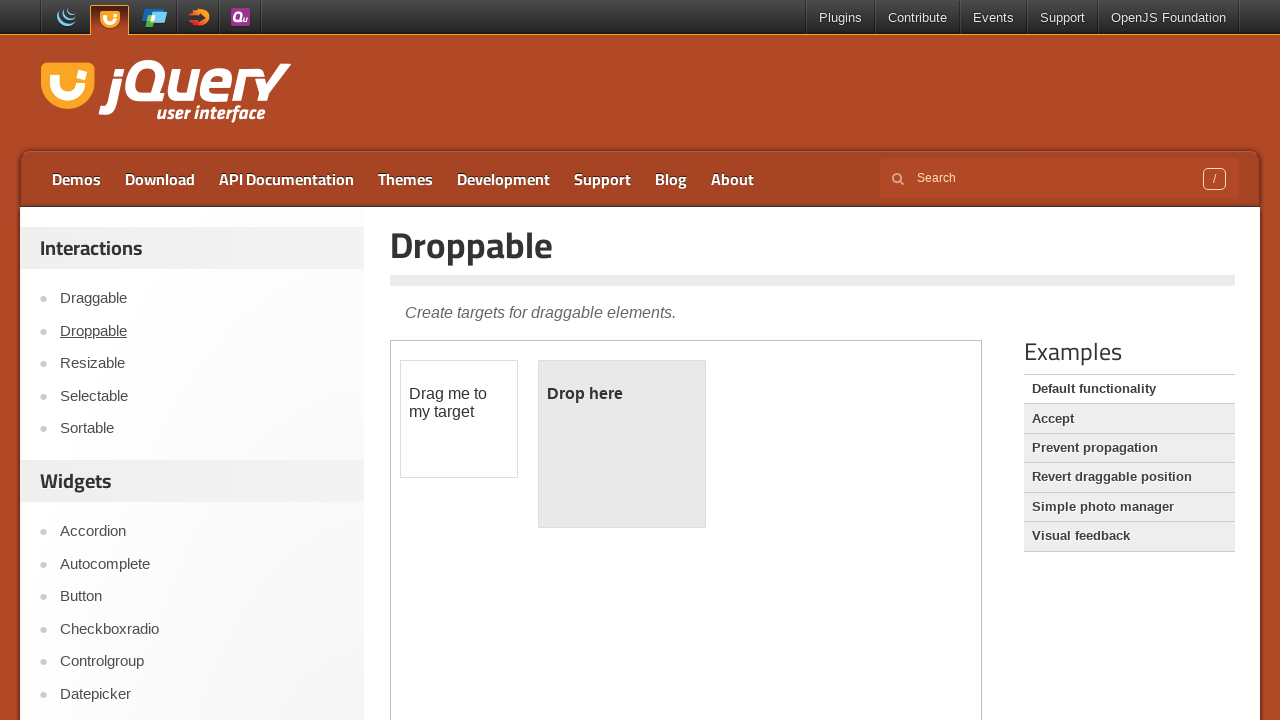